Tests right-click context menu functionality by opening a context menu, hovering over an option, clicking it, and handling the resulting alert

Starting URL: http://swisnl.github.io/jQuery-contextMenu/demo.html

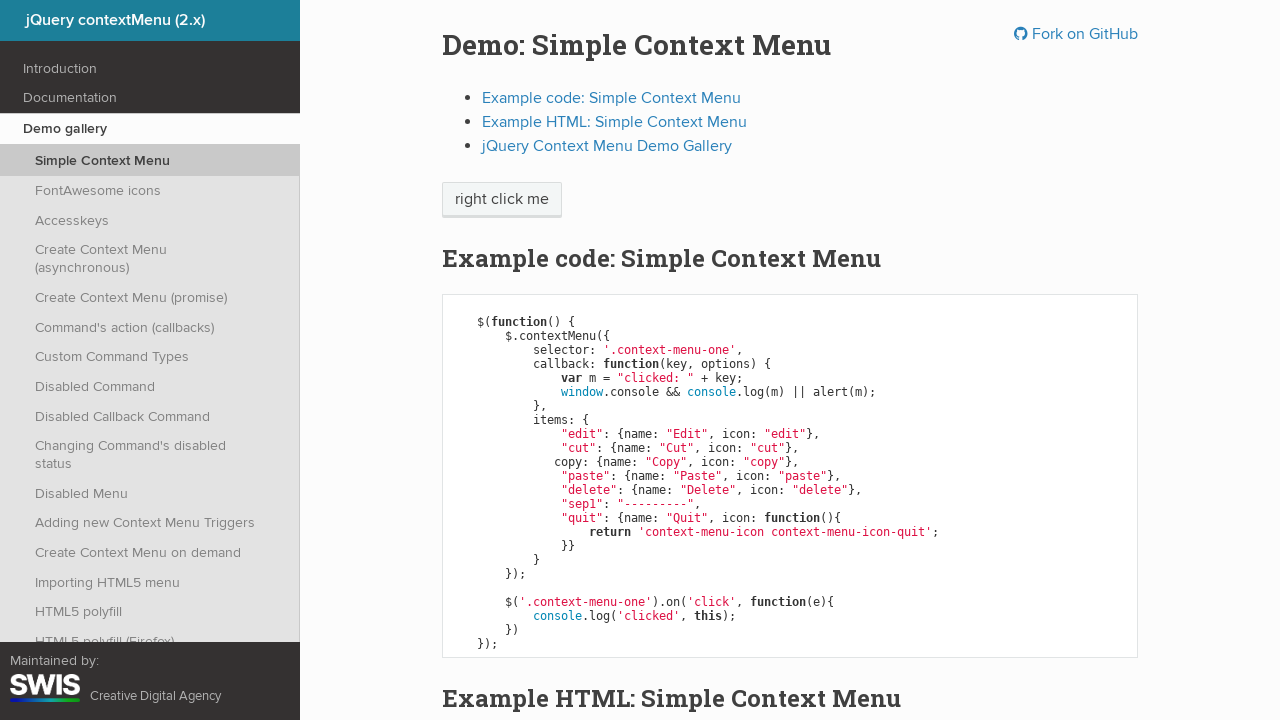

Right-clicked on 'right click me' element to open context menu at (502, 200) on //span[text()='right click me']
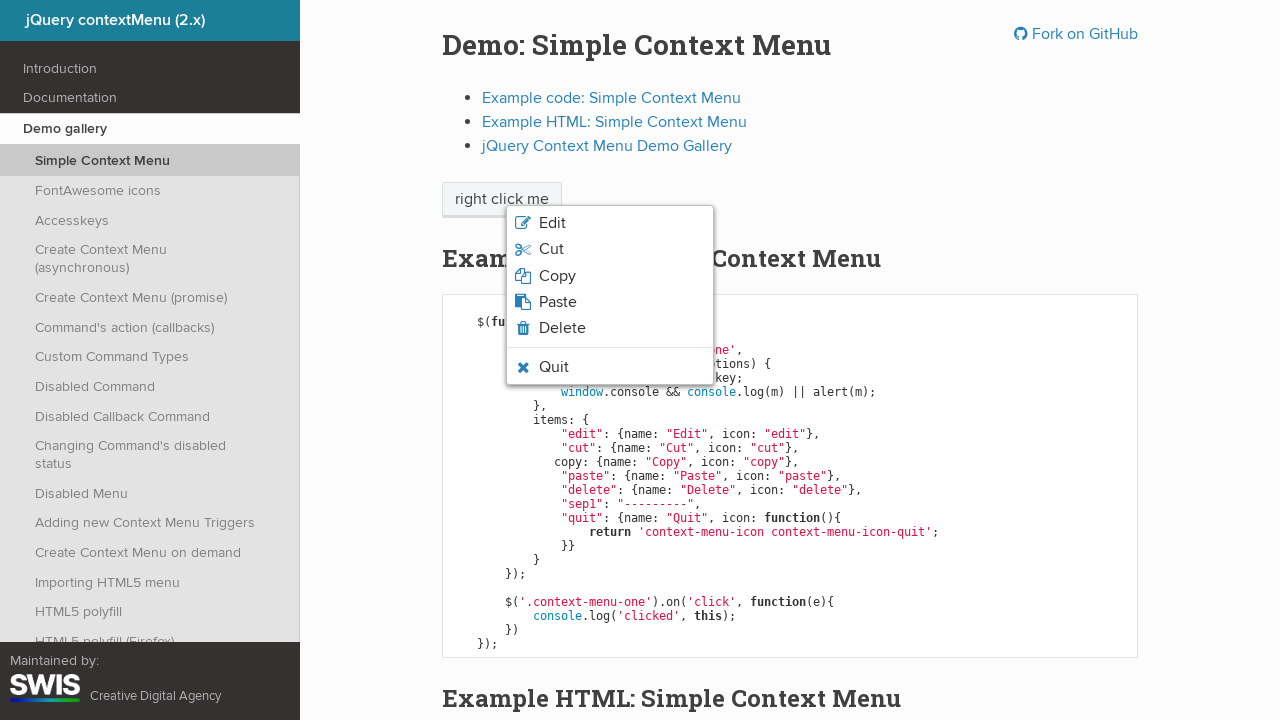

Verified quit option is visible in context menu
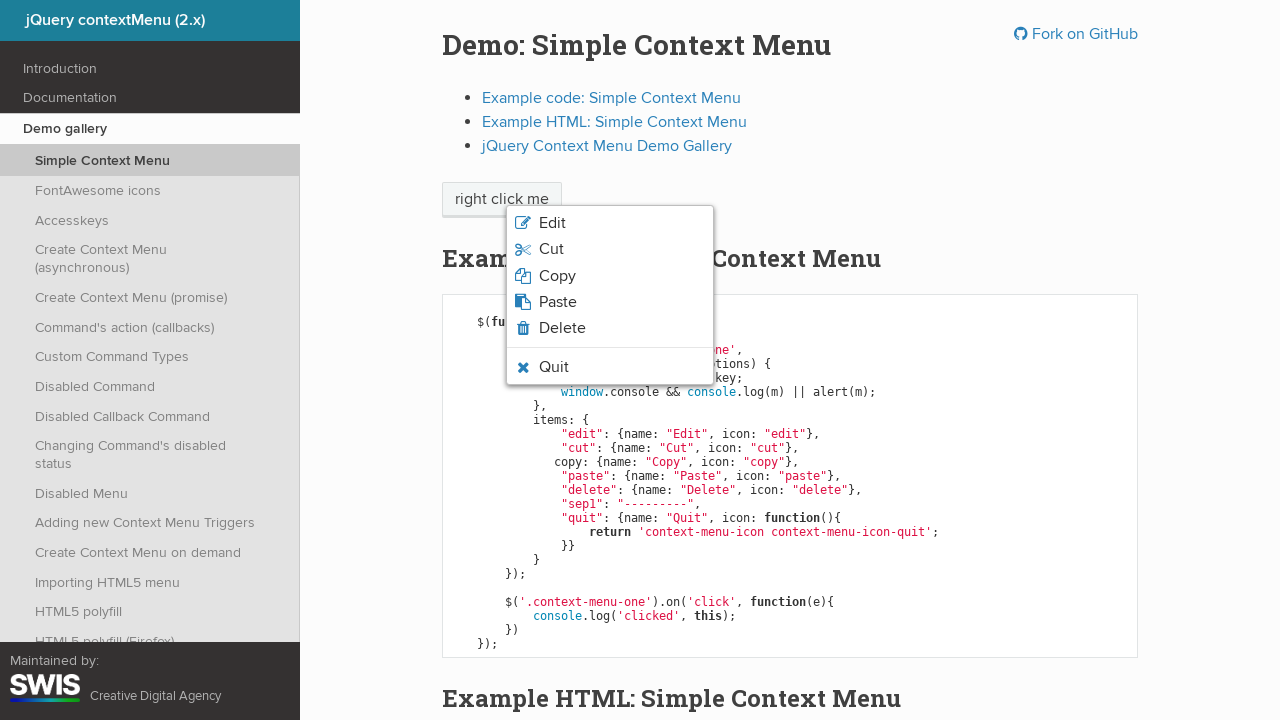

Hovered over the quit option at (610, 367) on xpath=//li[contains(@class,'context-menu-icon-quit')]
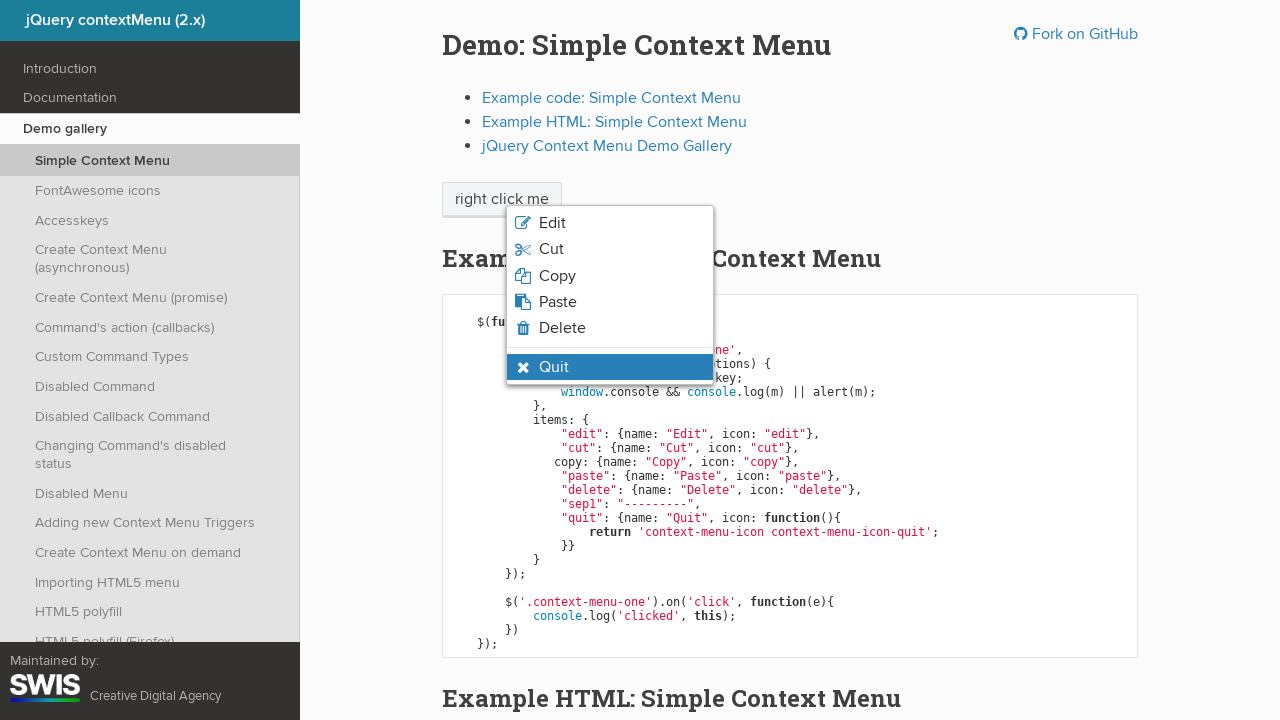

Clicked the quit option at (610, 367) on xpath=//li[contains(@class,'context-menu-icon-quit')]
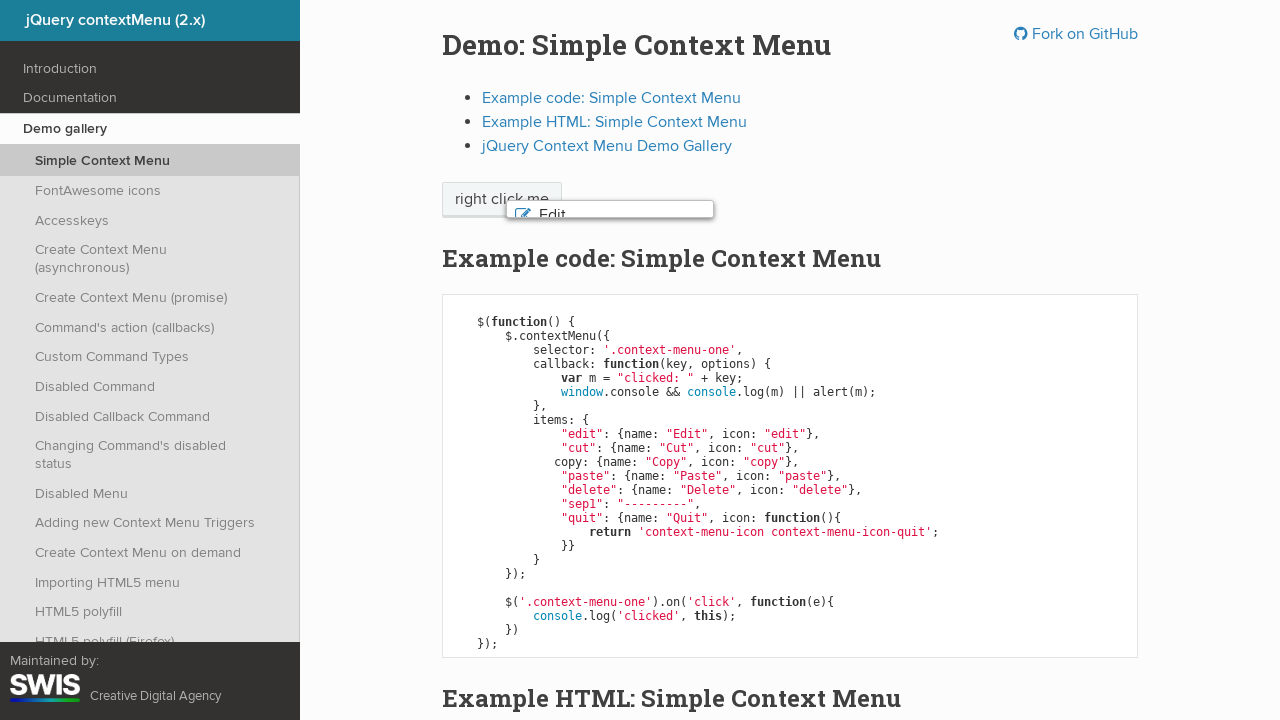

Set up dialog handler to accept alert
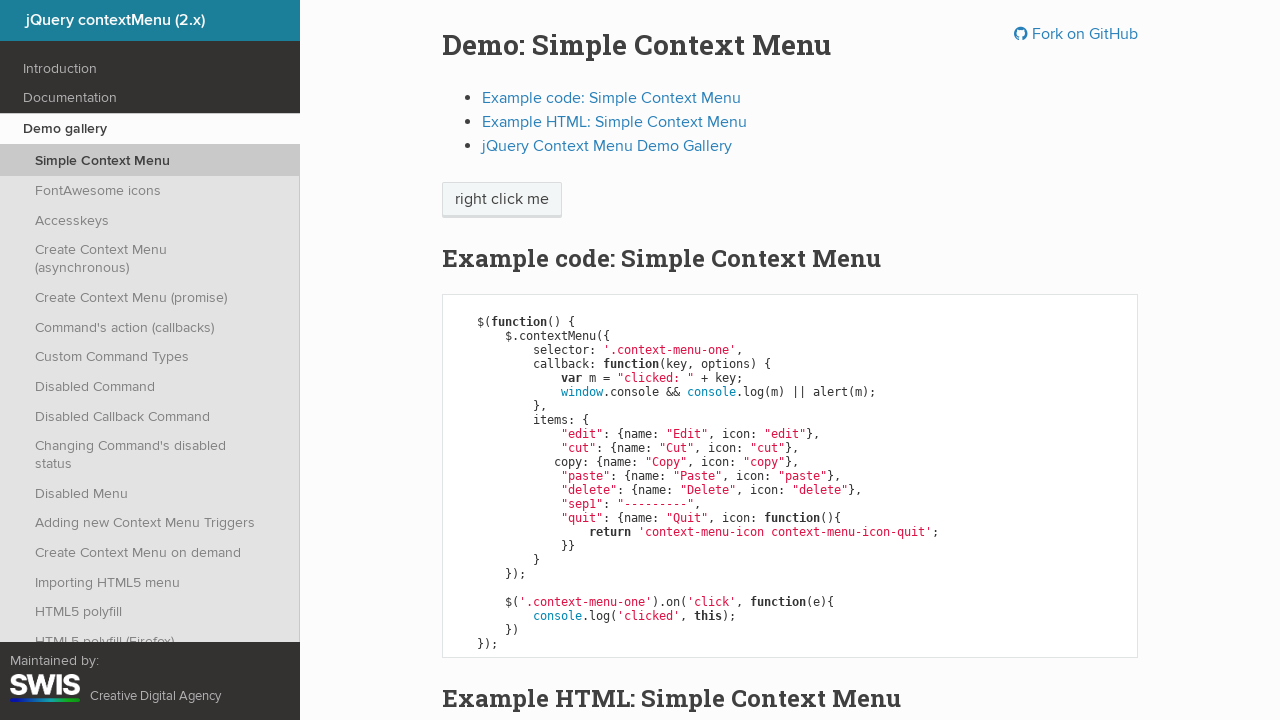

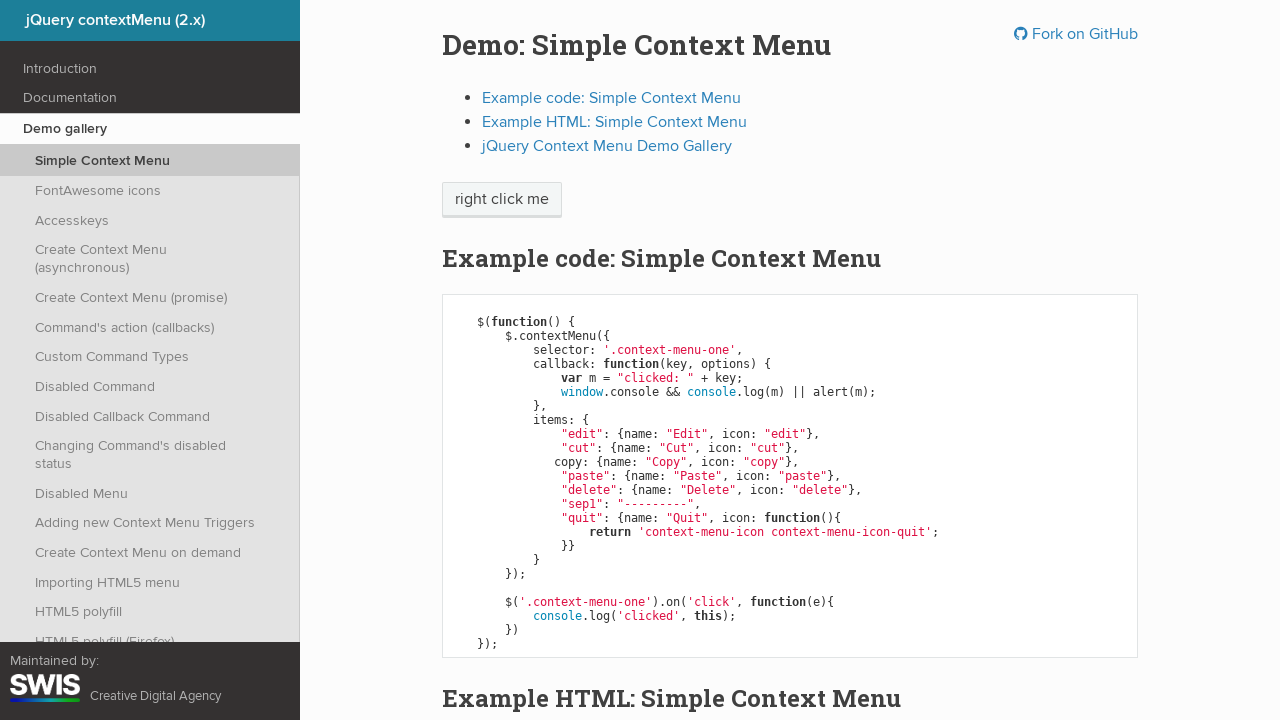